Tests navigation to the "Labirint for children now" section by clicking the corresponding link and verifying the URL changes correctly.

Starting URL: https://www.labirint.ru/club/

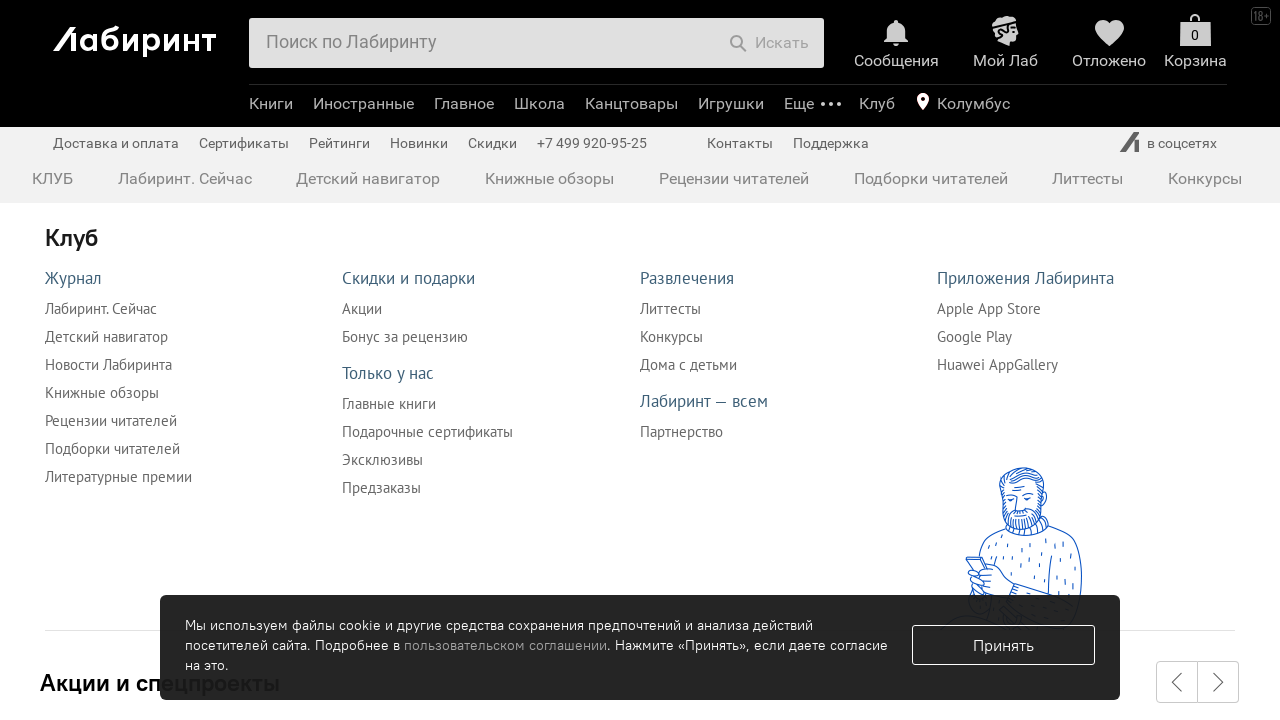

Clicked on 'Labirint for children now' link at (368, 178) on xpath=//a[@href="/child-now/"]
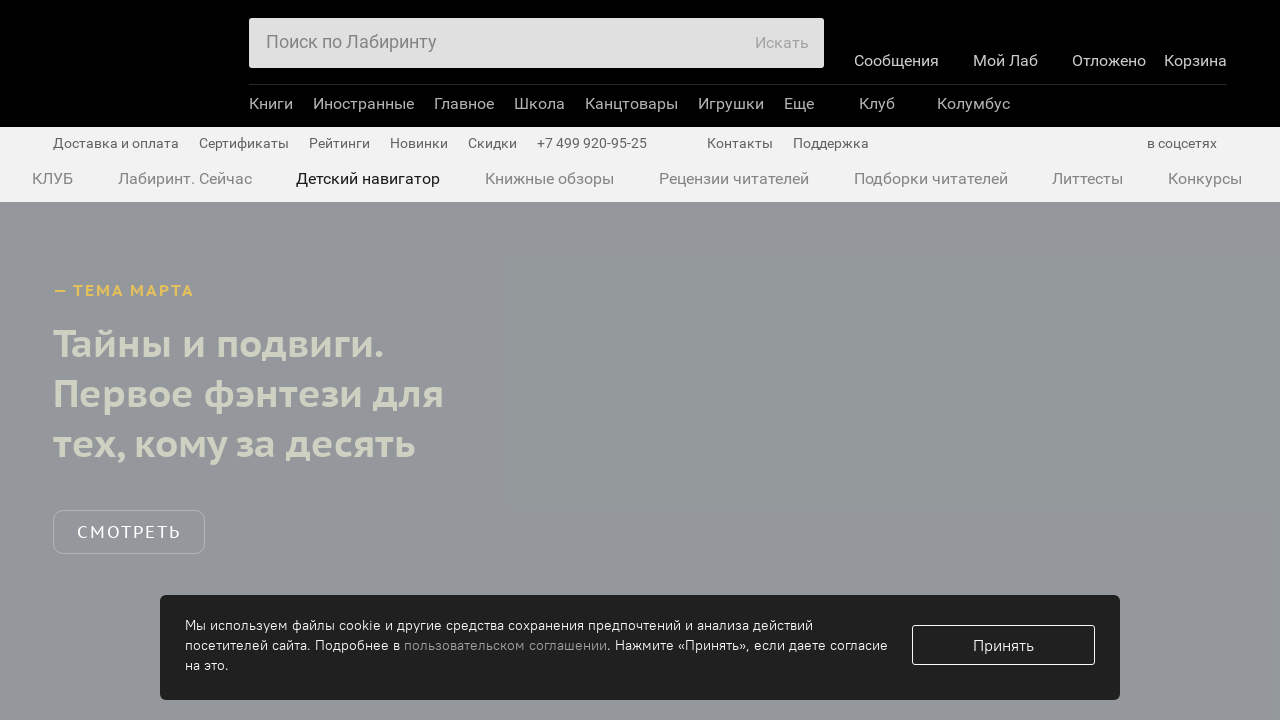

Successfully navigated to 'Labirint for children now' page (URL: https://www.labirint.ru/child-now/)
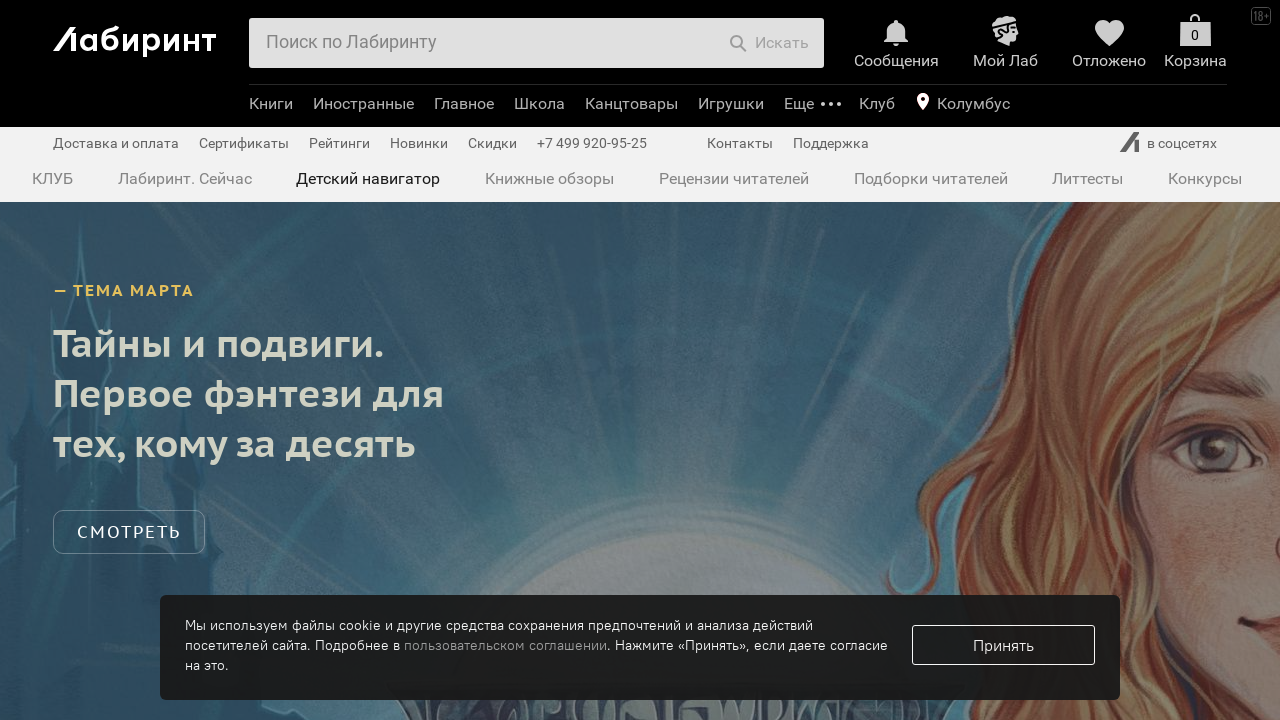

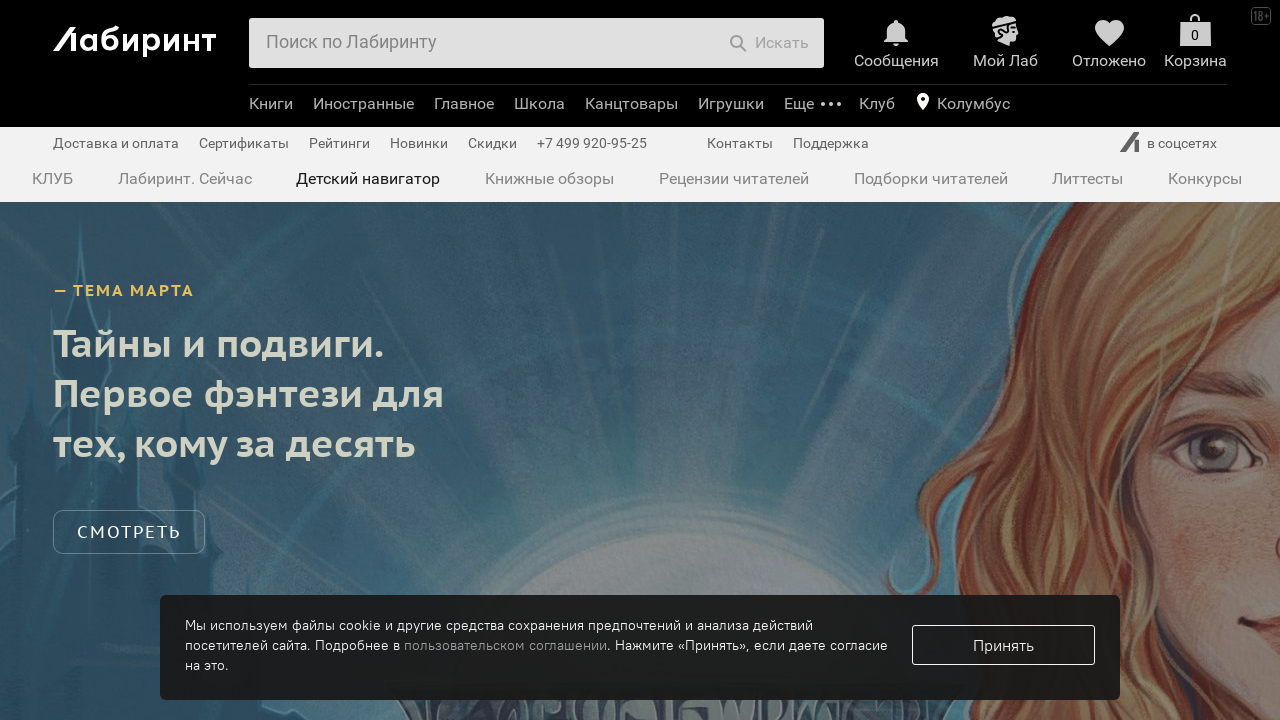